Fills out and submits a practice registration form with personal information including name, email, gender, phone number, hobbies, and address

Starting URL: https://demoqa.com/automation-practice-form

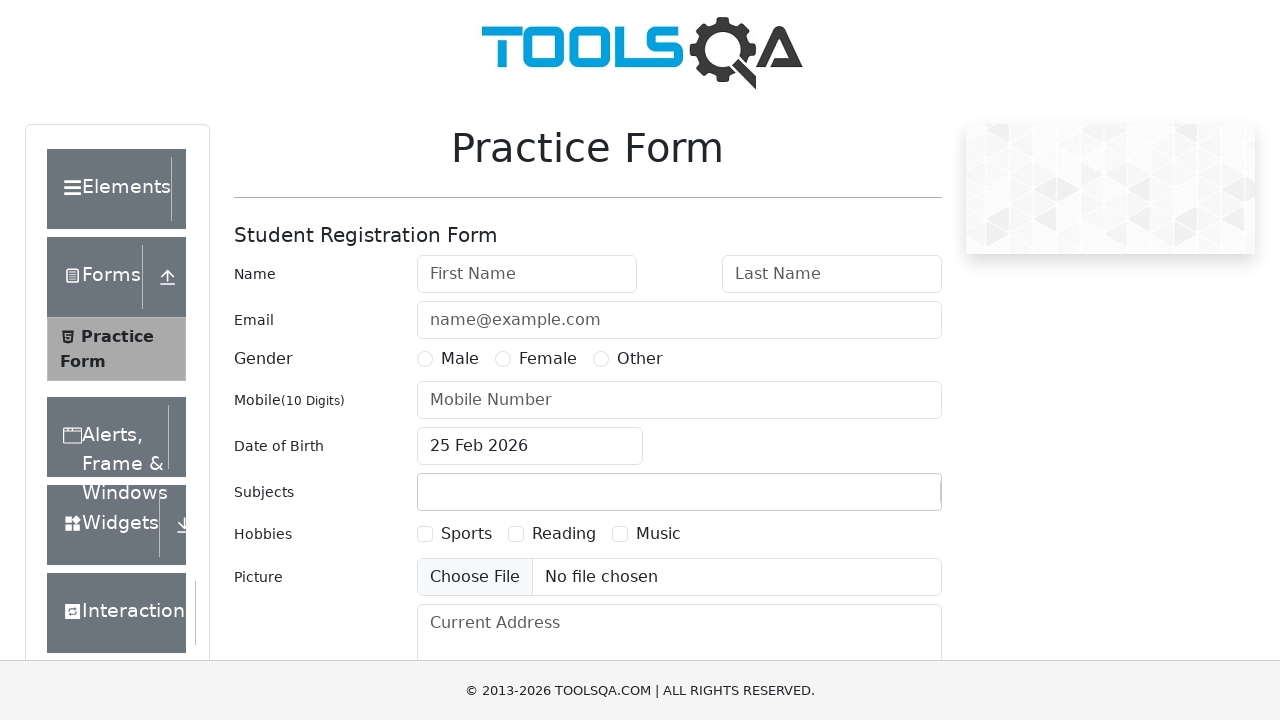

Filled first name field with 'Sanket' on #firstName
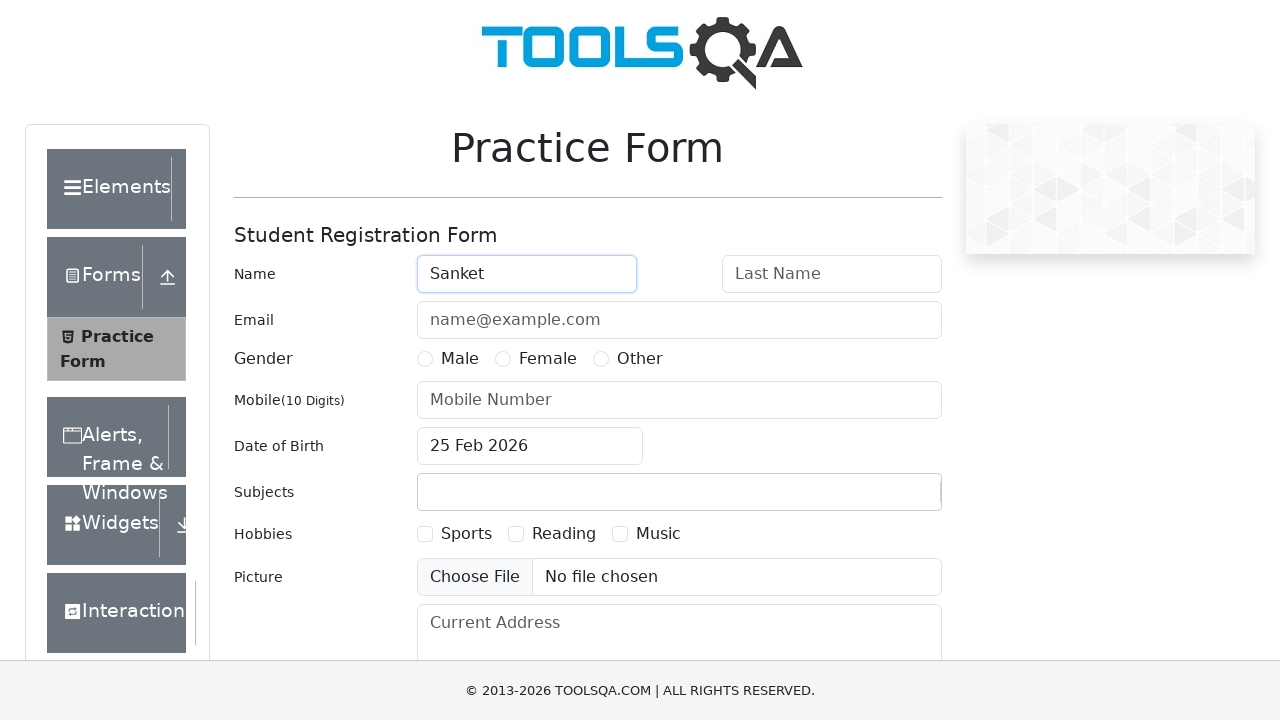

Filled last name field with 'Naik' on #lastName
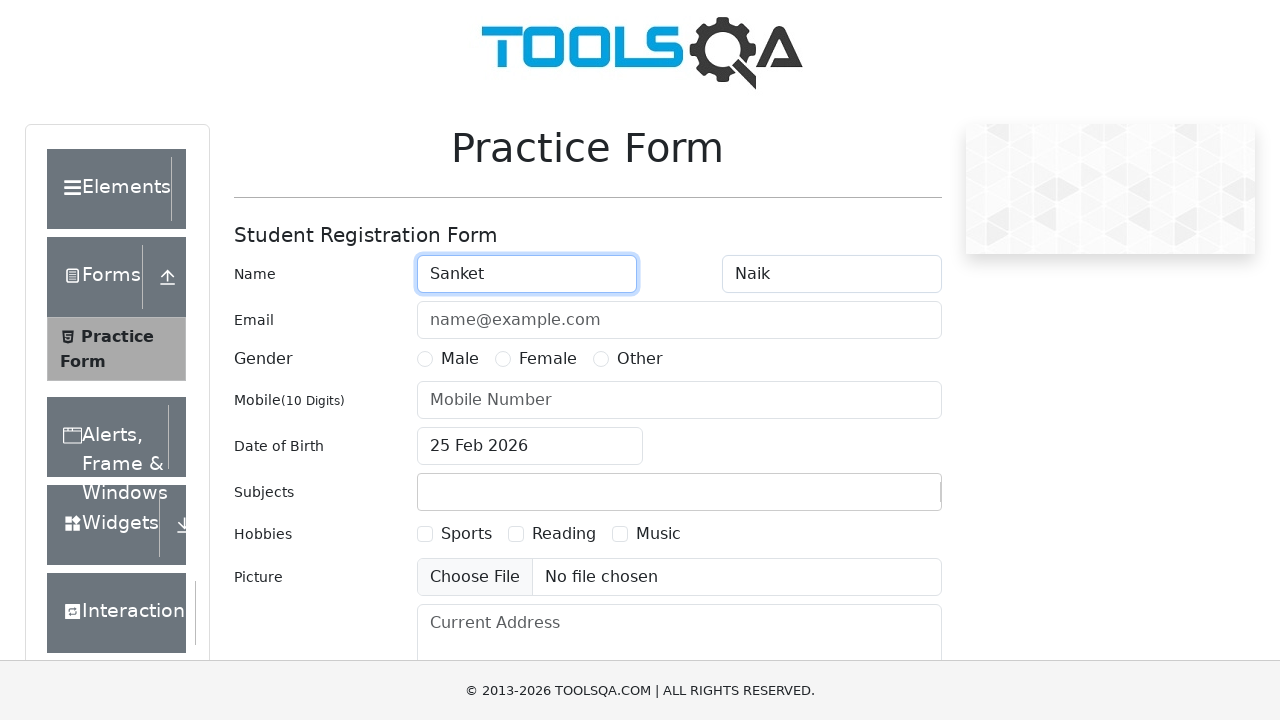

Filled email field with 'sanketnaik123@gmail.com' on #userEmail
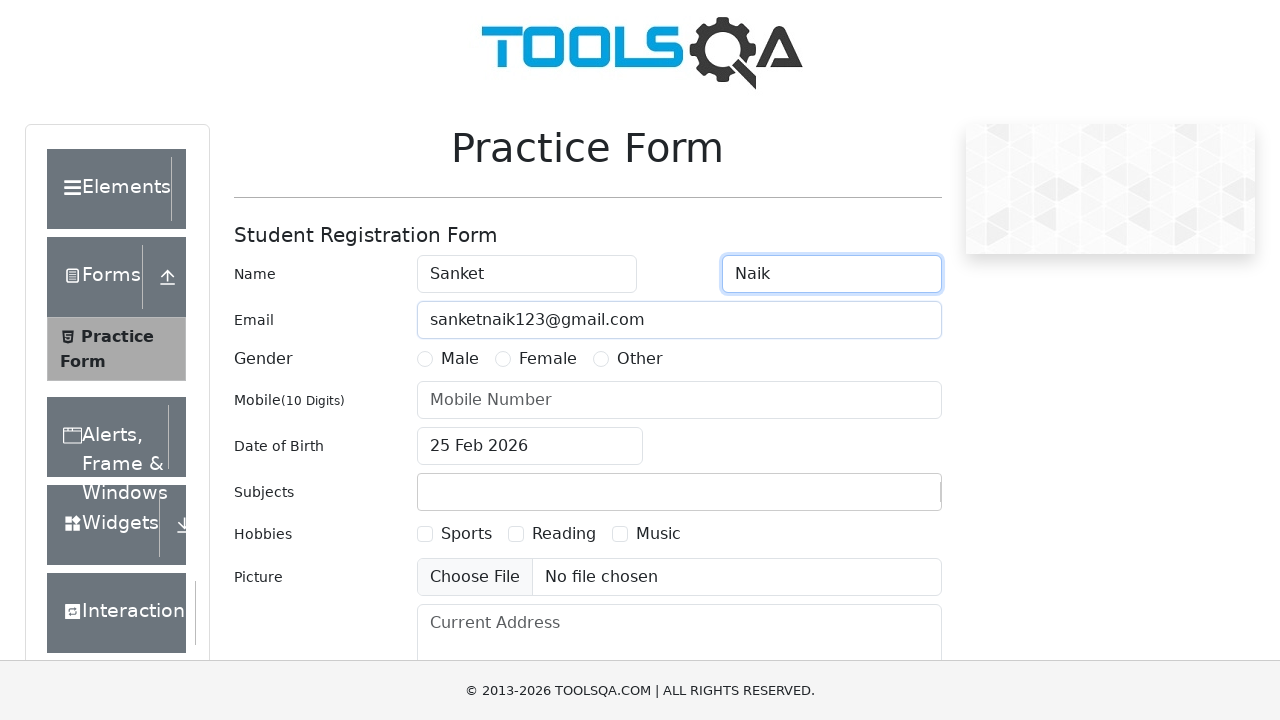

Selected Male gender option at (460, 359) on label[for='gender-radio-1']
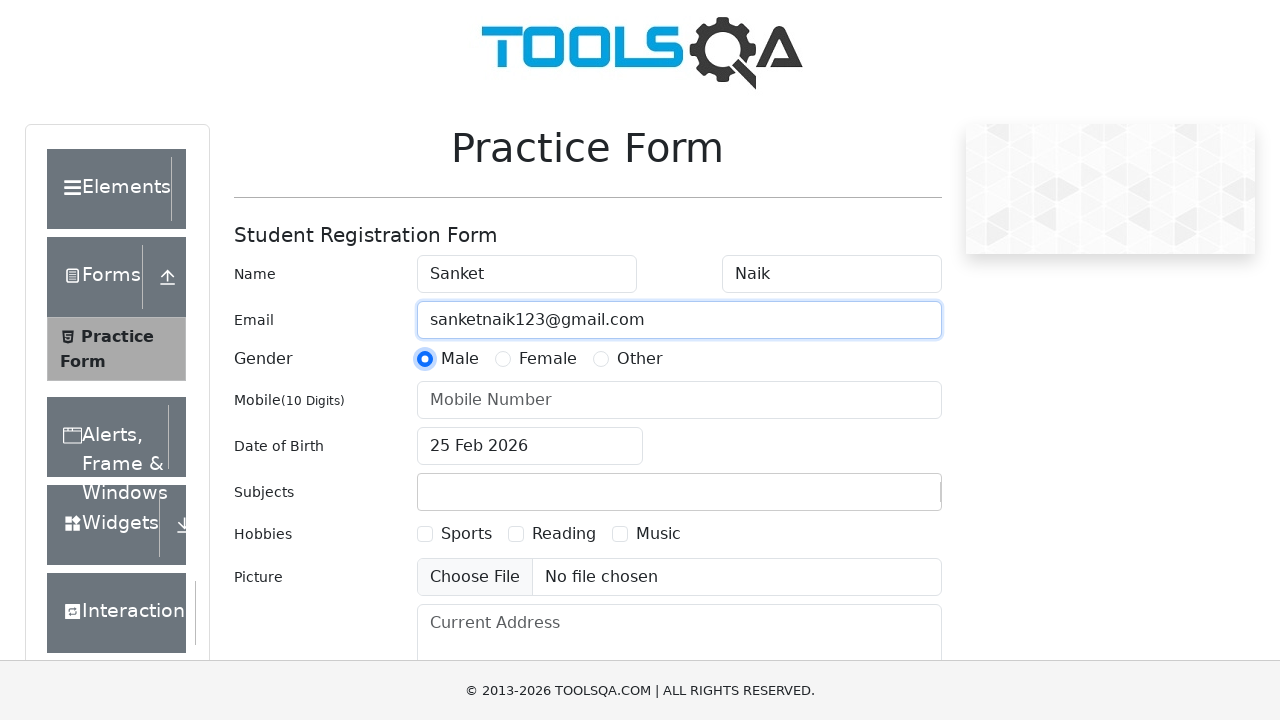

Filled mobile number field with '1223322012' on #userNumber
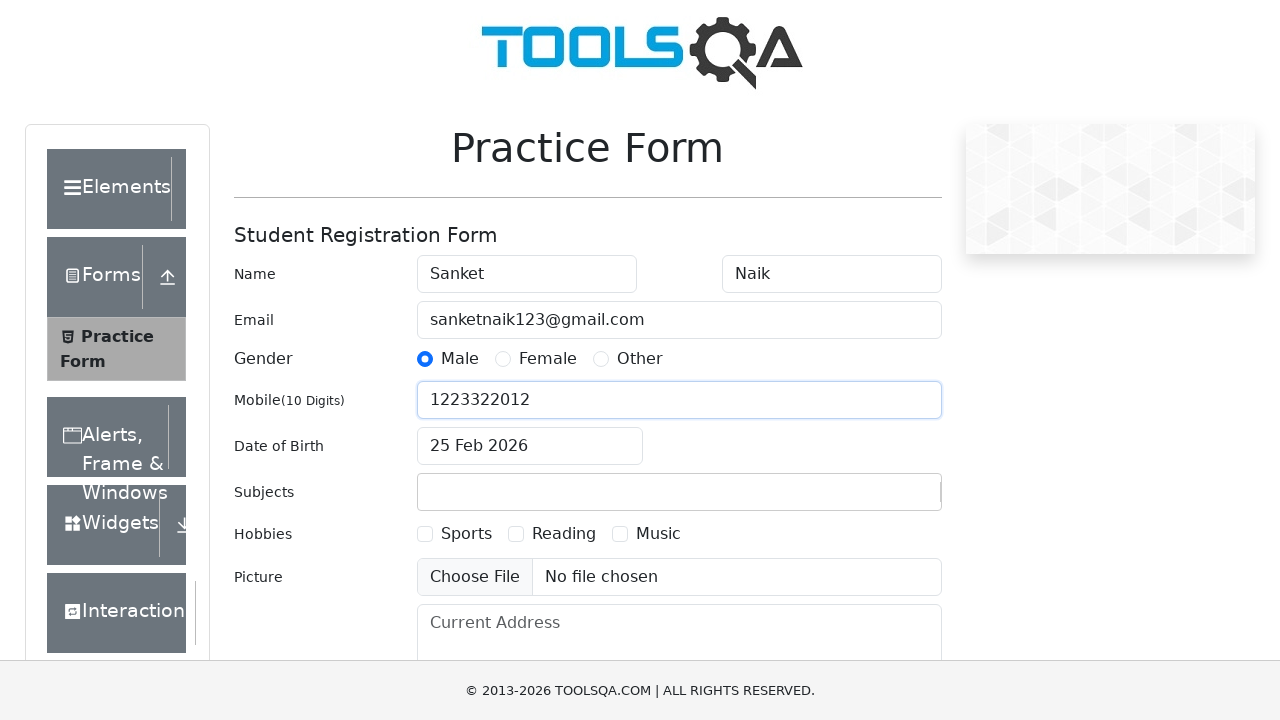

Selected Sports hobby checkbox at (466, 534) on label[for='hobbies-checkbox-1']
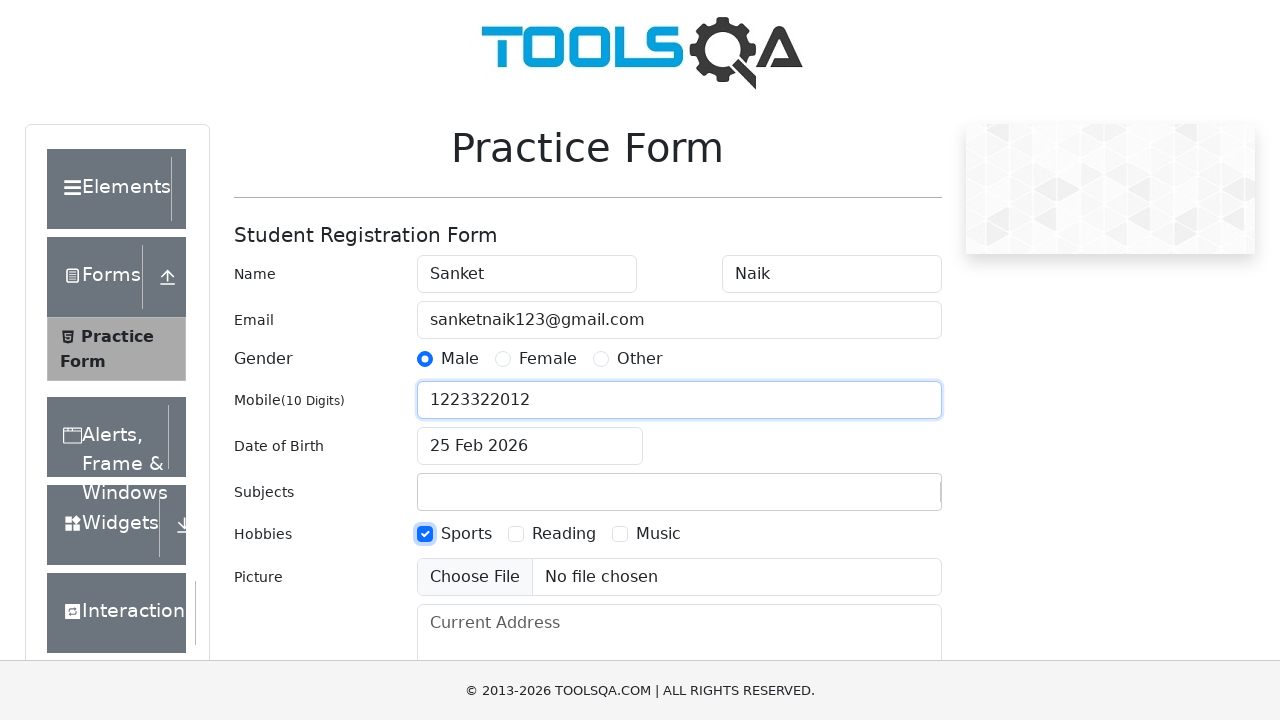

Filled current address field with '123 Test Street, Test City' on #currentAddress
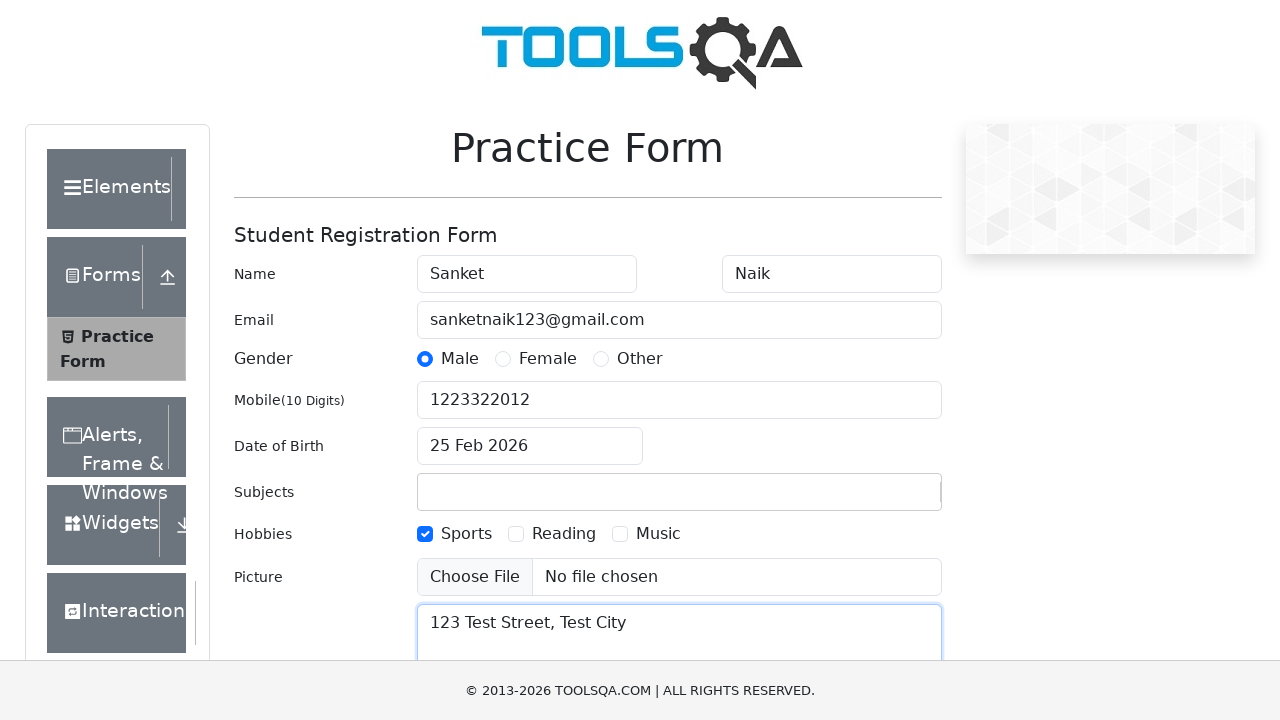

Clicked submit button to submit the registration form at (885, 499) on #submit
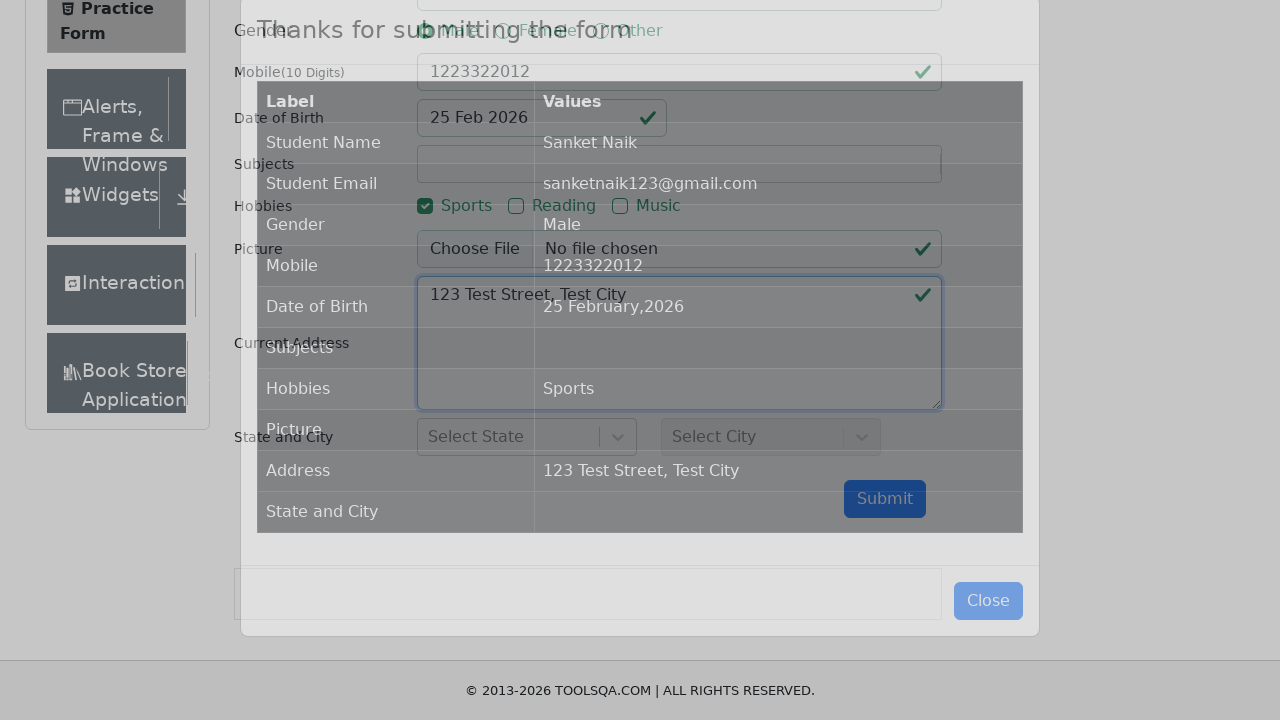

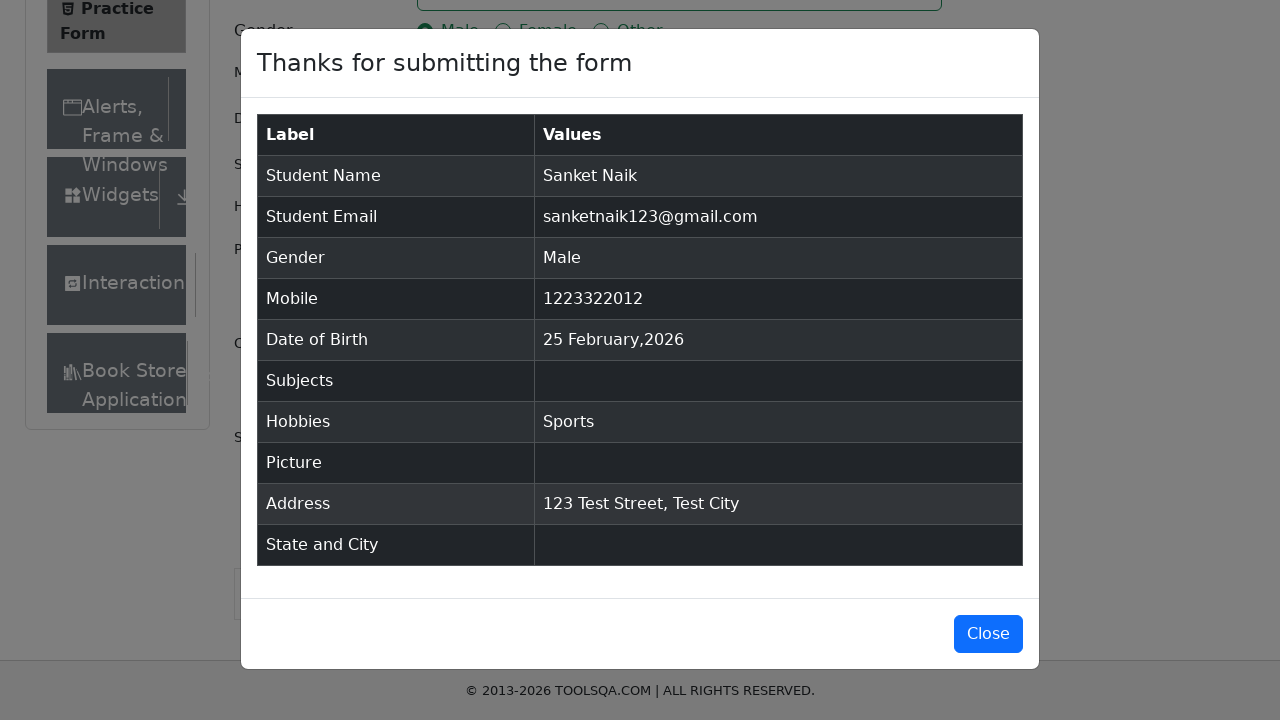